Tests alert handling functionality by clicking a button to trigger an alert and accepting it

Starting URL: http://demo.automationtesting.in/Alerts.html

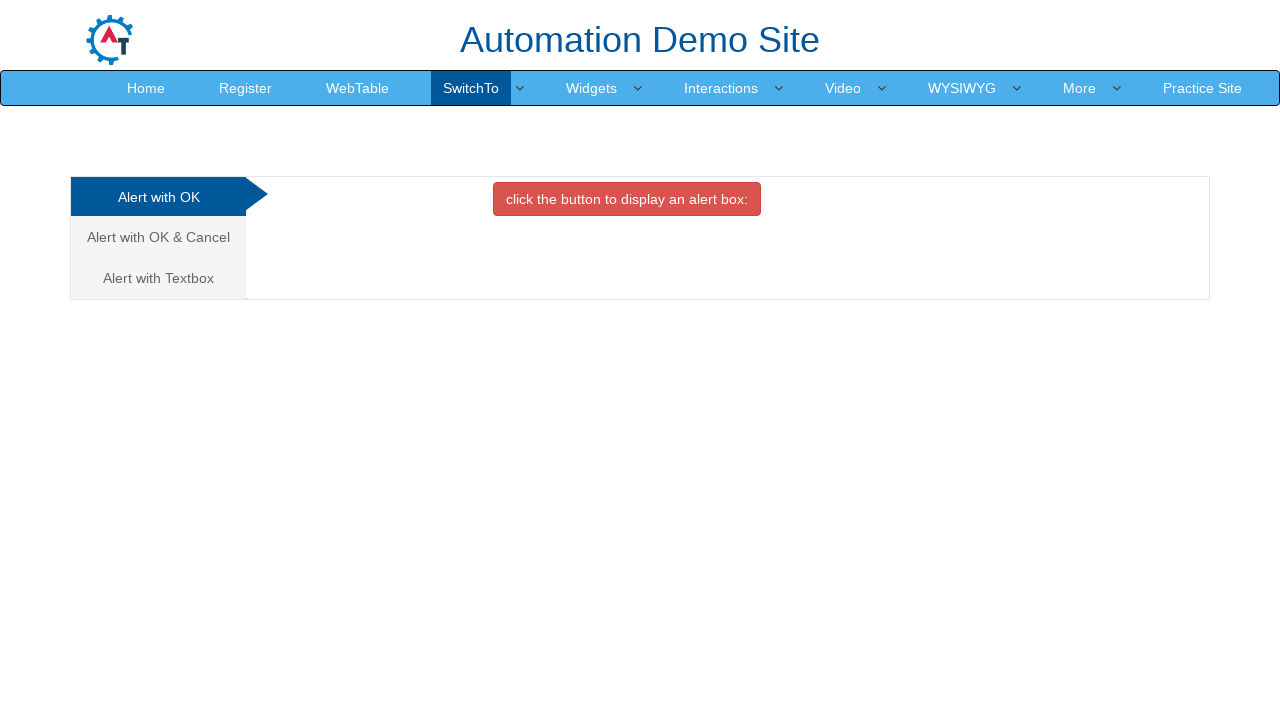

Clicked button to trigger alert at (627, 199) on button.btn.btn-danger
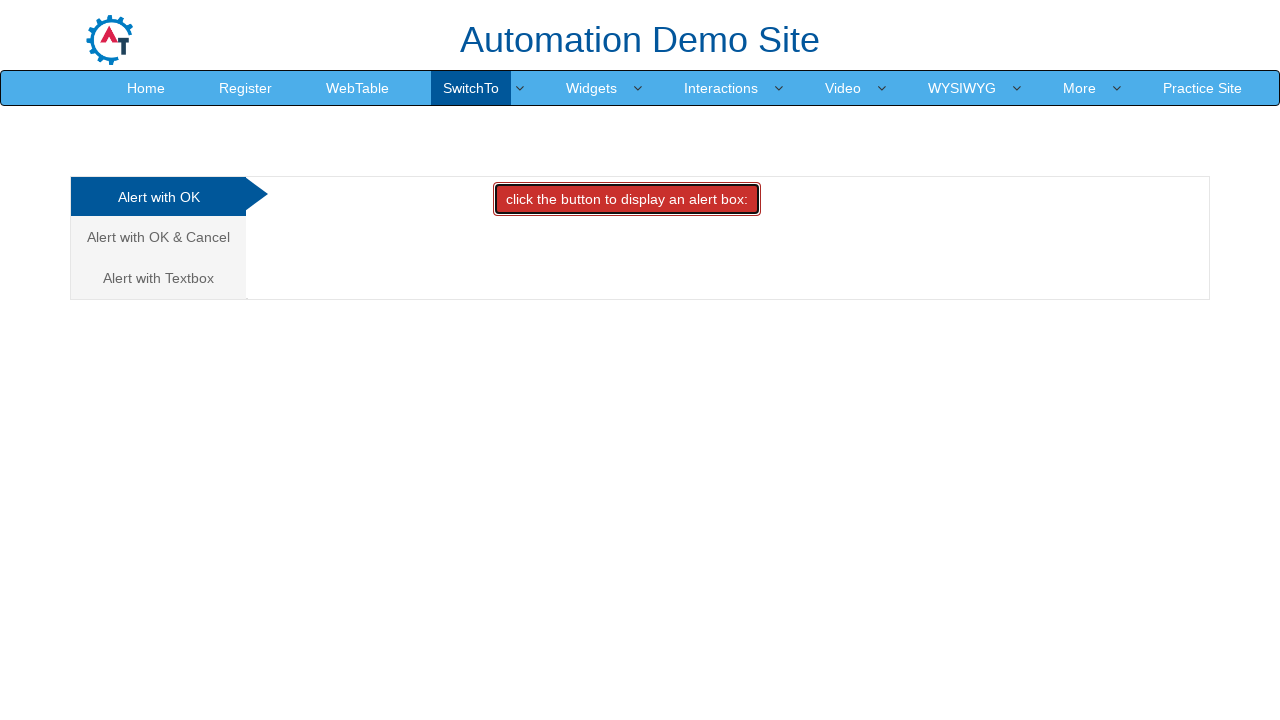

Set up alert handler and accepted the alert
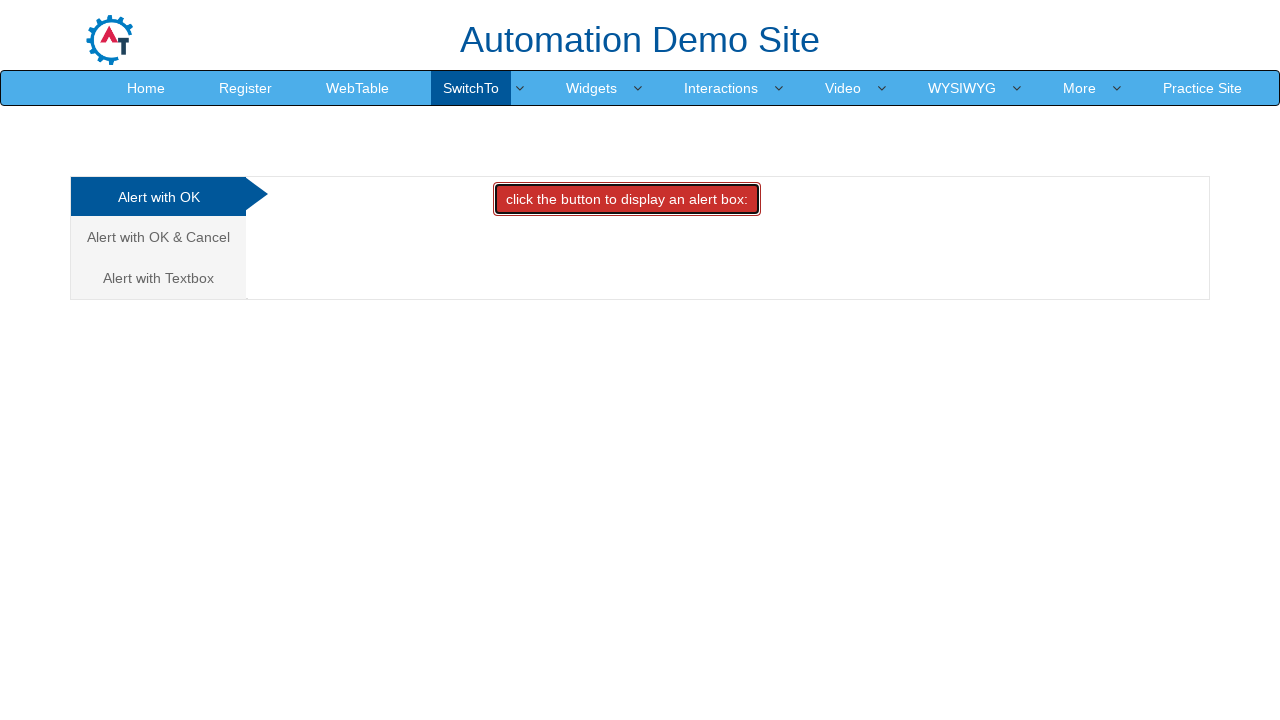

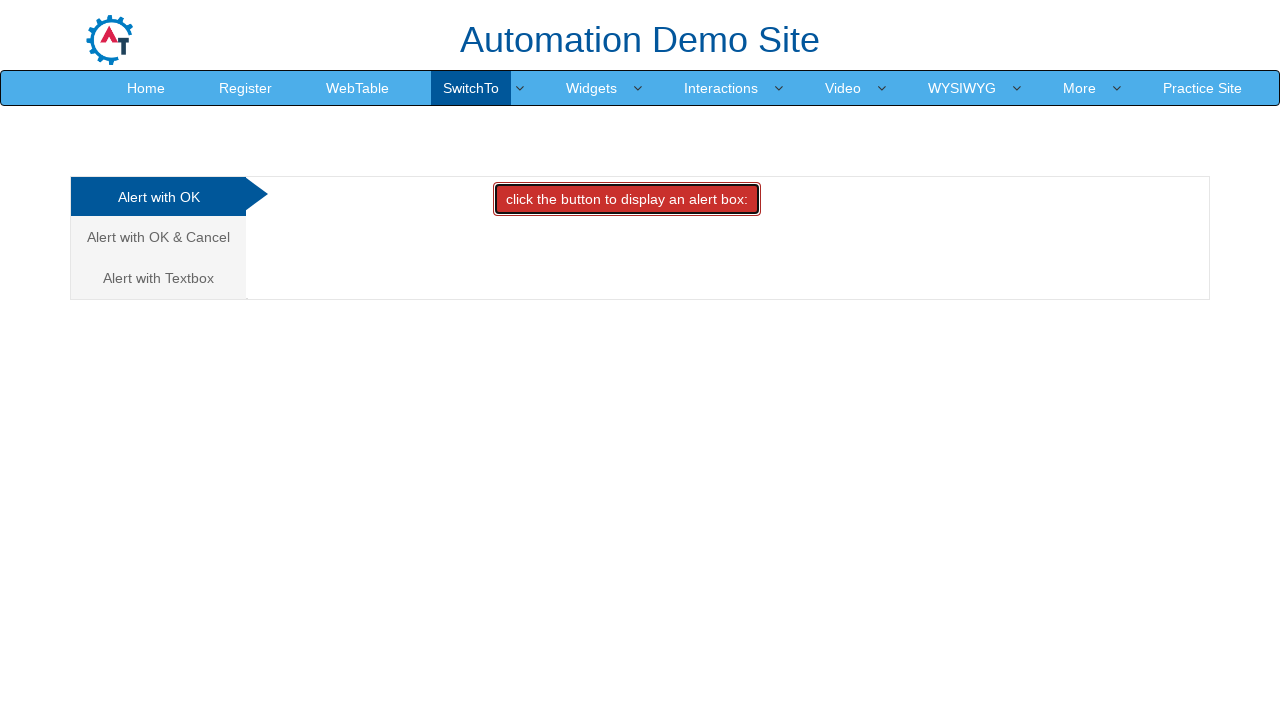